Tests window switching by opening new tabs and switching between parent and child windows

Starting URL: https://www.hyrtutorials.com/p/window-handles-practice.html

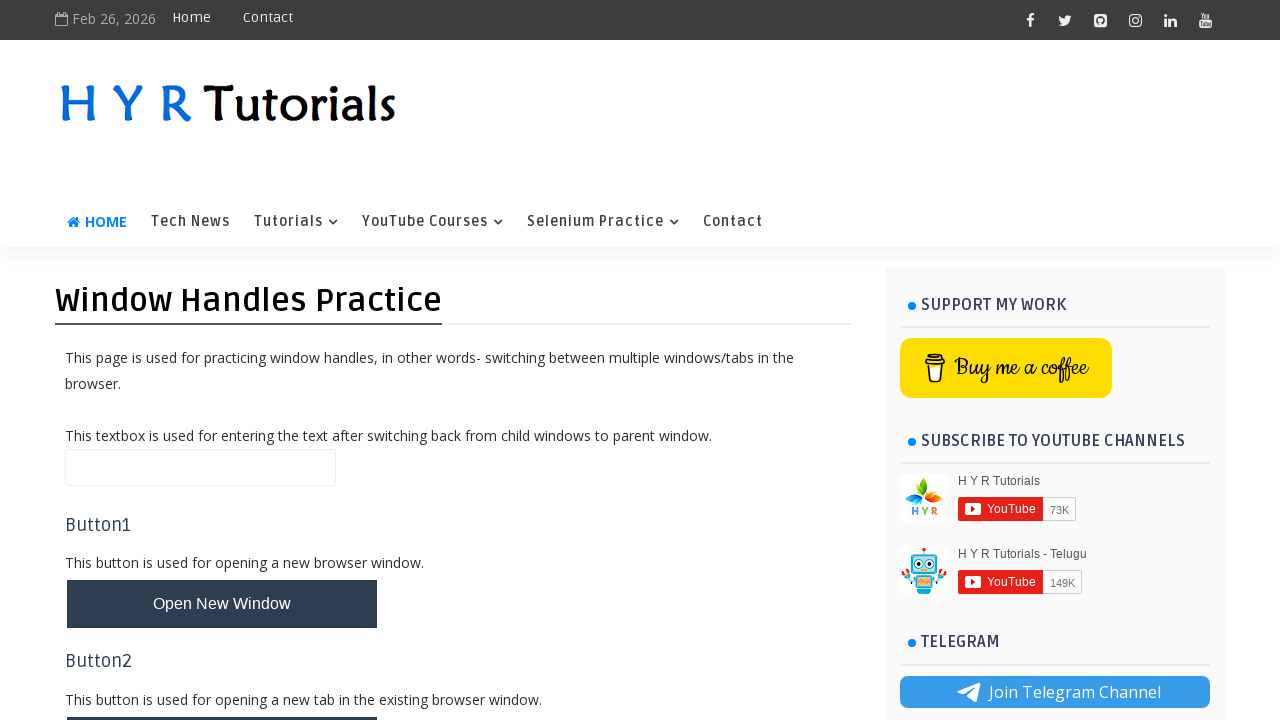

Clicked button to open new tabs at (222, 499) on #newTabsBtn
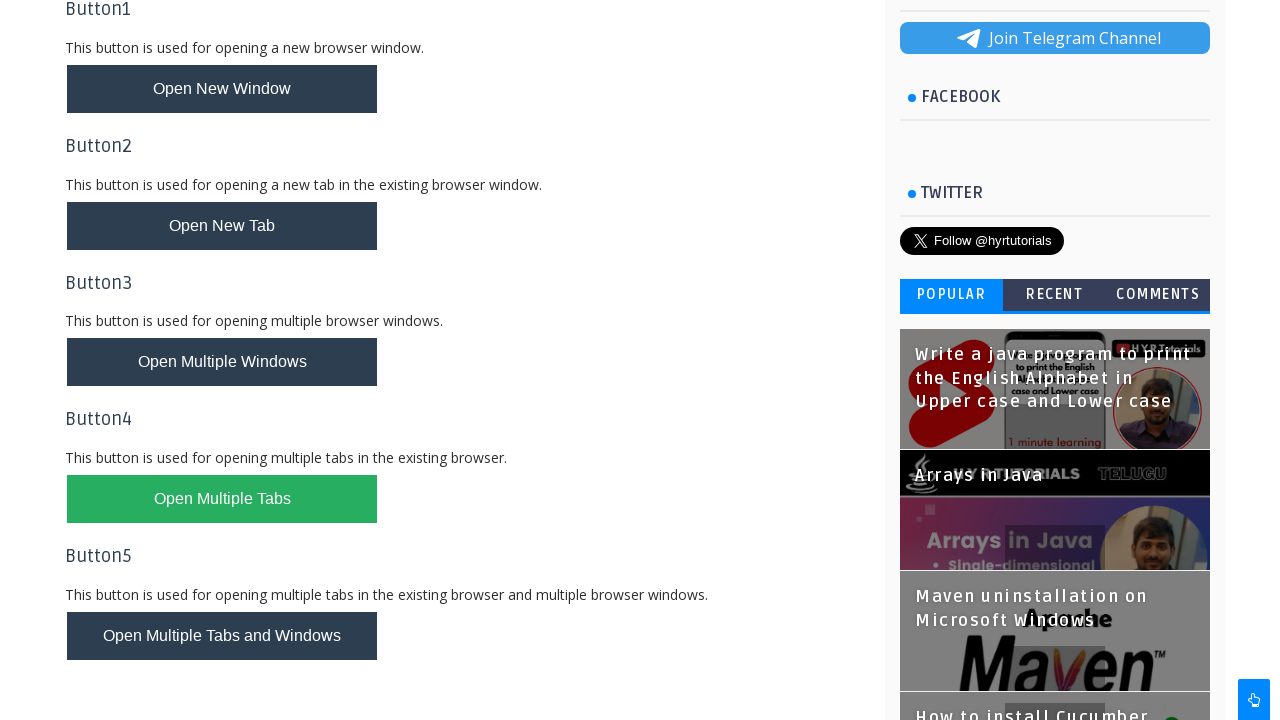

New tab opened and captured
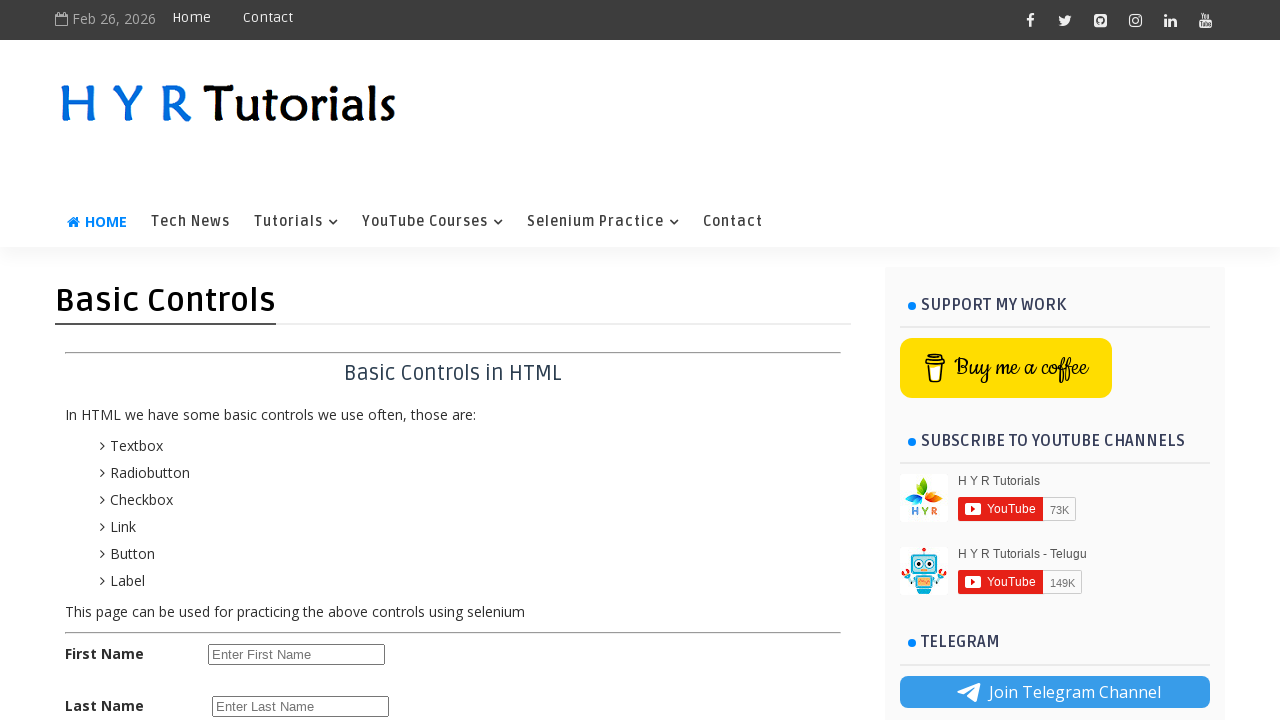

Retrieved child window title: Basic Controls - H Y R Tutorials
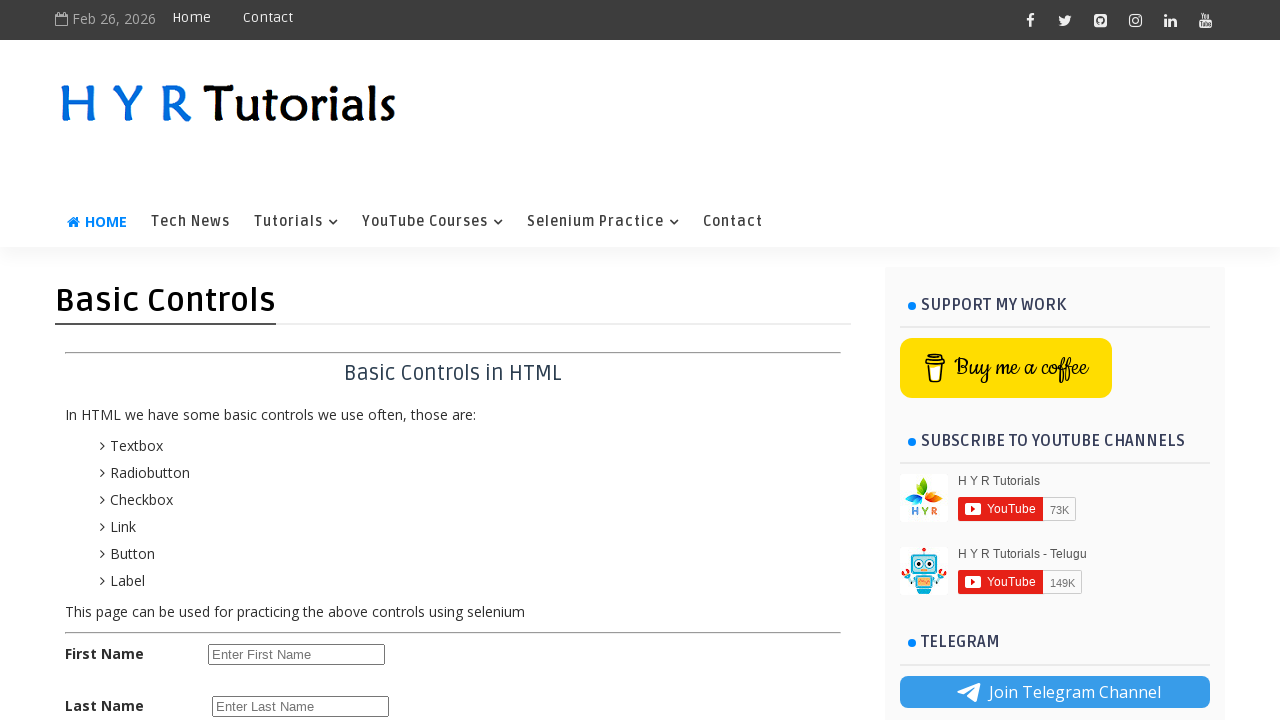

Closed child window
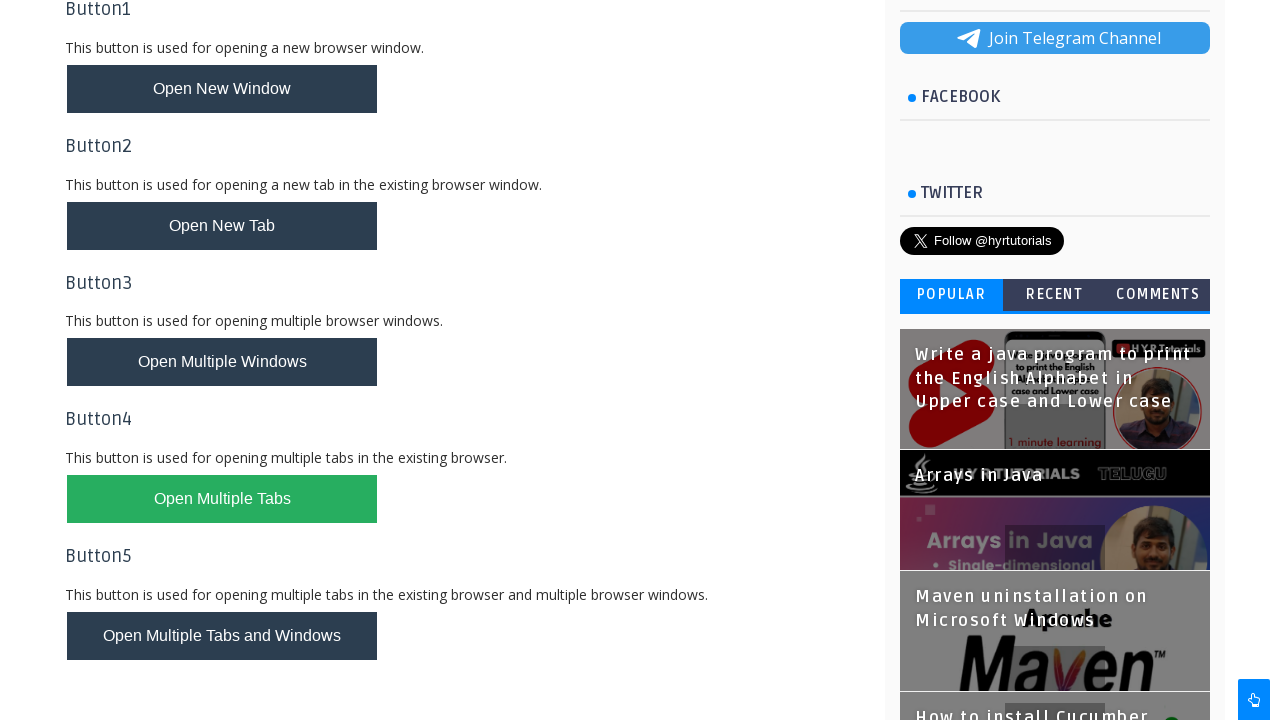

Parent window is active with title: Window Handles Practice - H Y R Tutorials
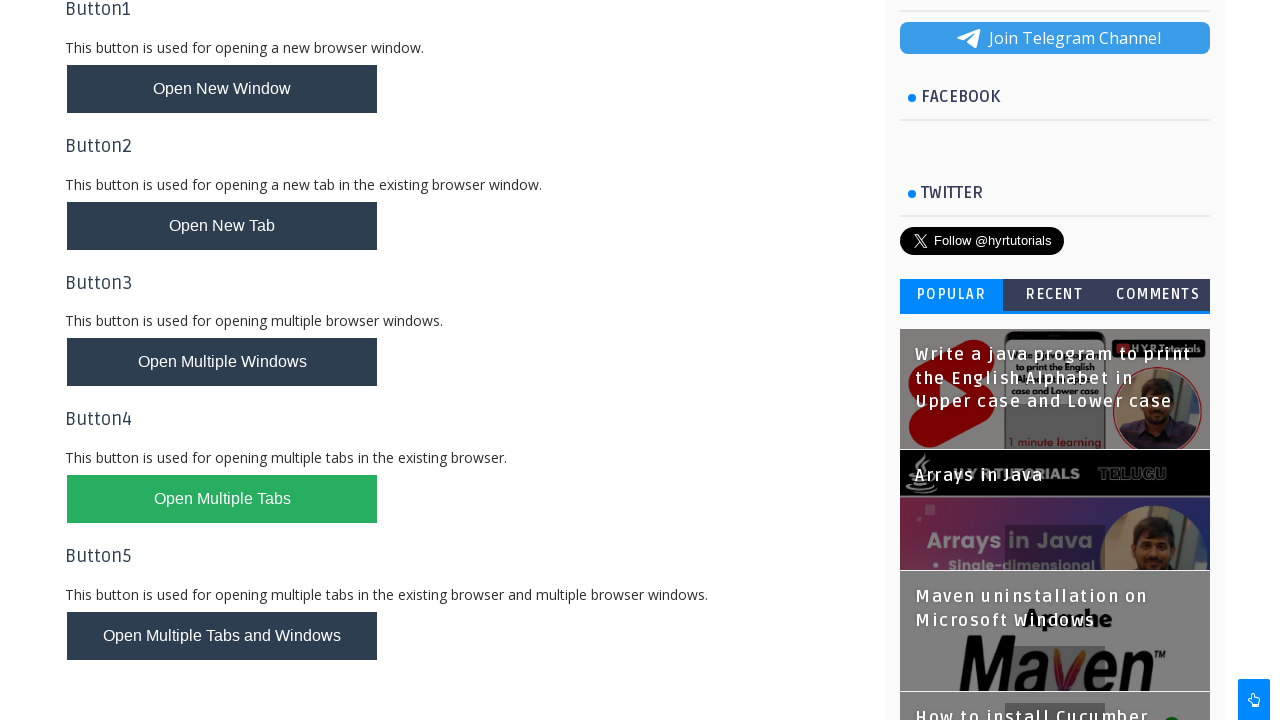

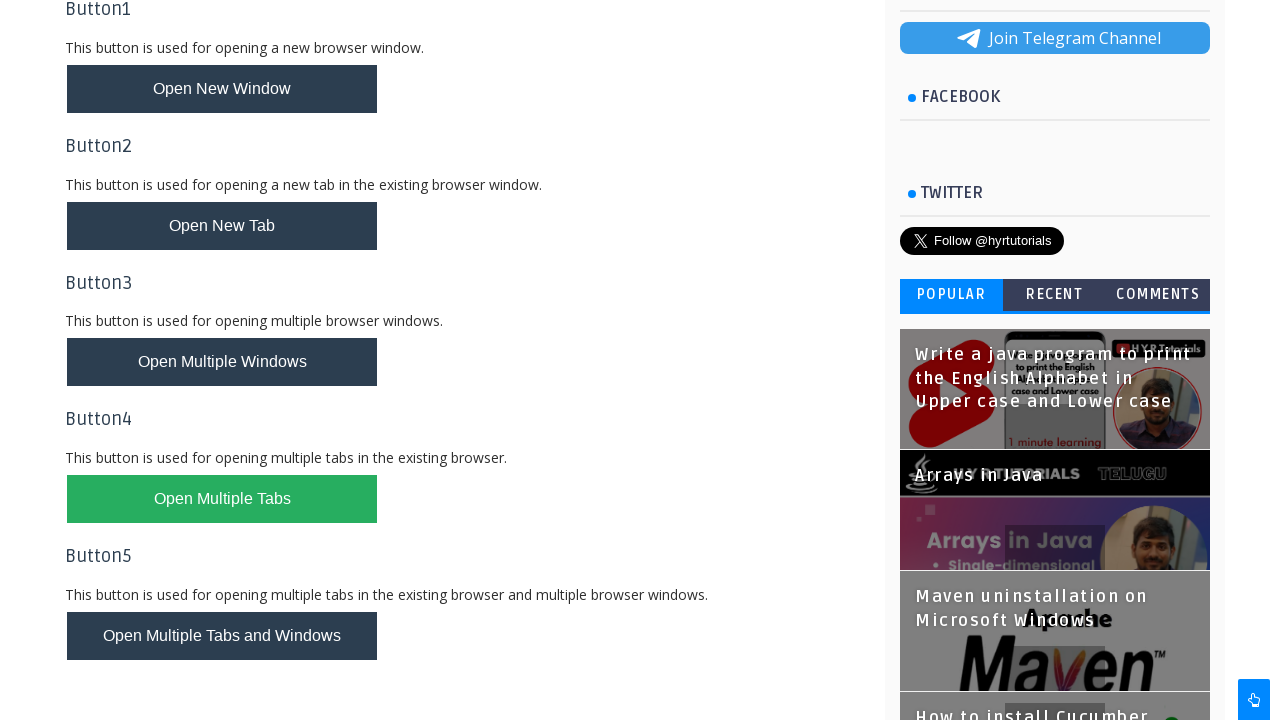